Tests editing a todo item by double-clicking and changing the text

Starting URL: https://demo.playwright.dev/todomvc

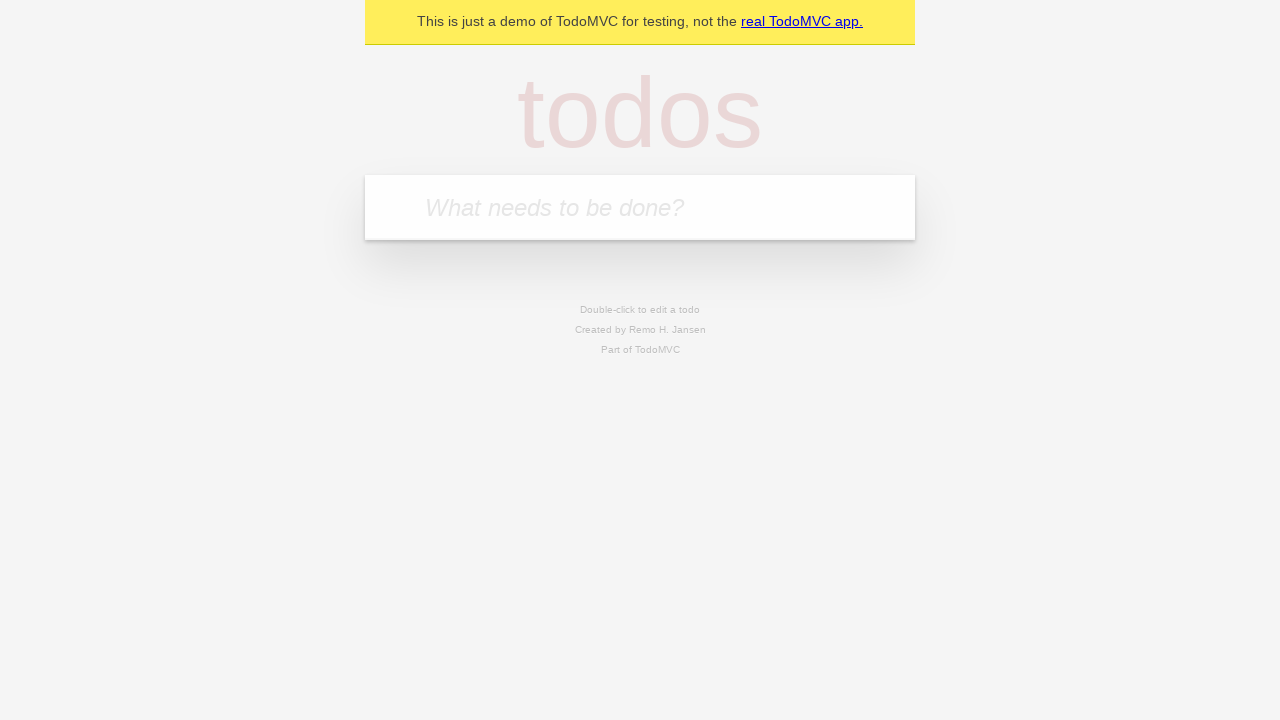

Filled todo input with 'buy some cheese' on internal:attr=[placeholder="What needs to be done?"i]
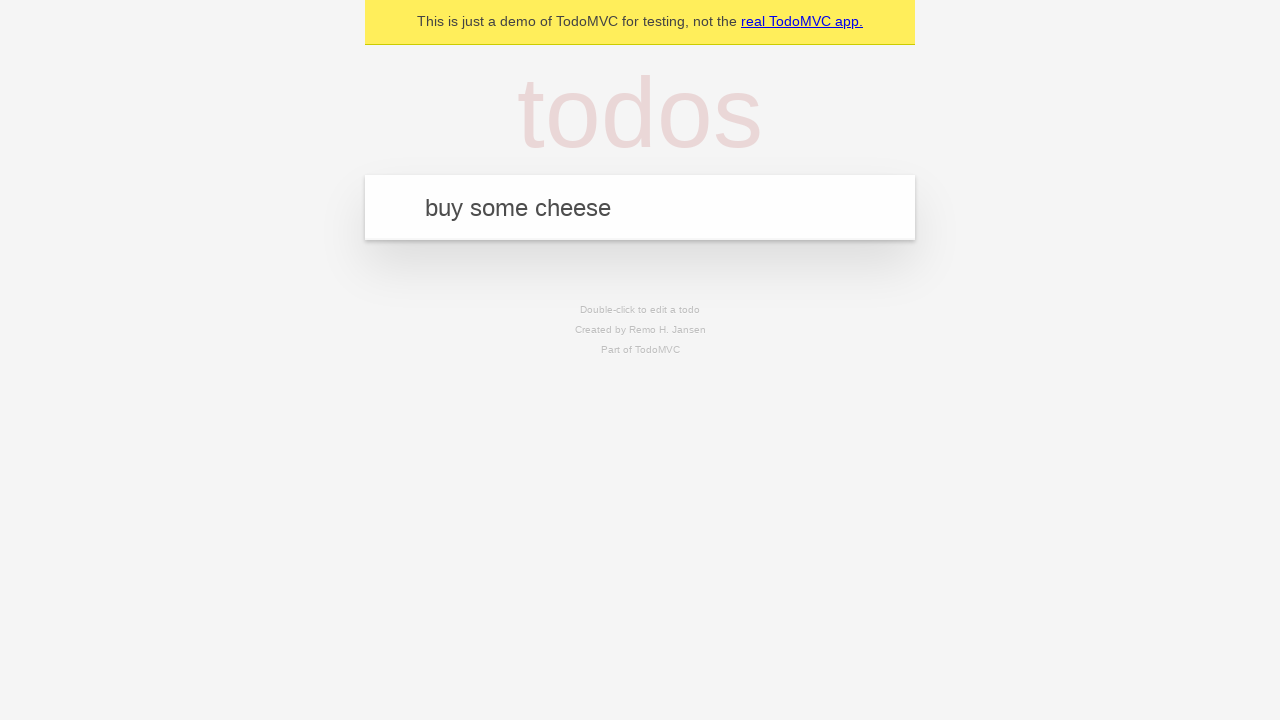

Pressed Enter to create todo item 'buy some cheese' on internal:attr=[placeholder="What needs to be done?"i]
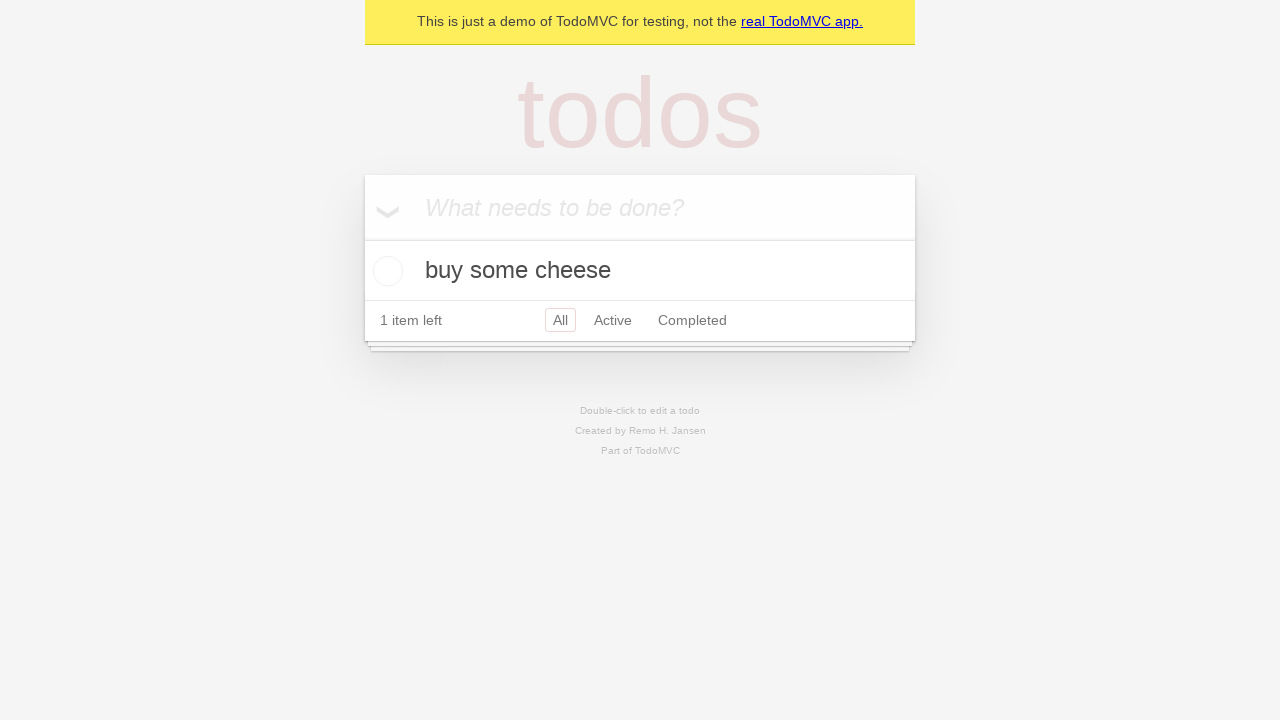

Filled todo input with 'feed the cat' on internal:attr=[placeholder="What needs to be done?"i]
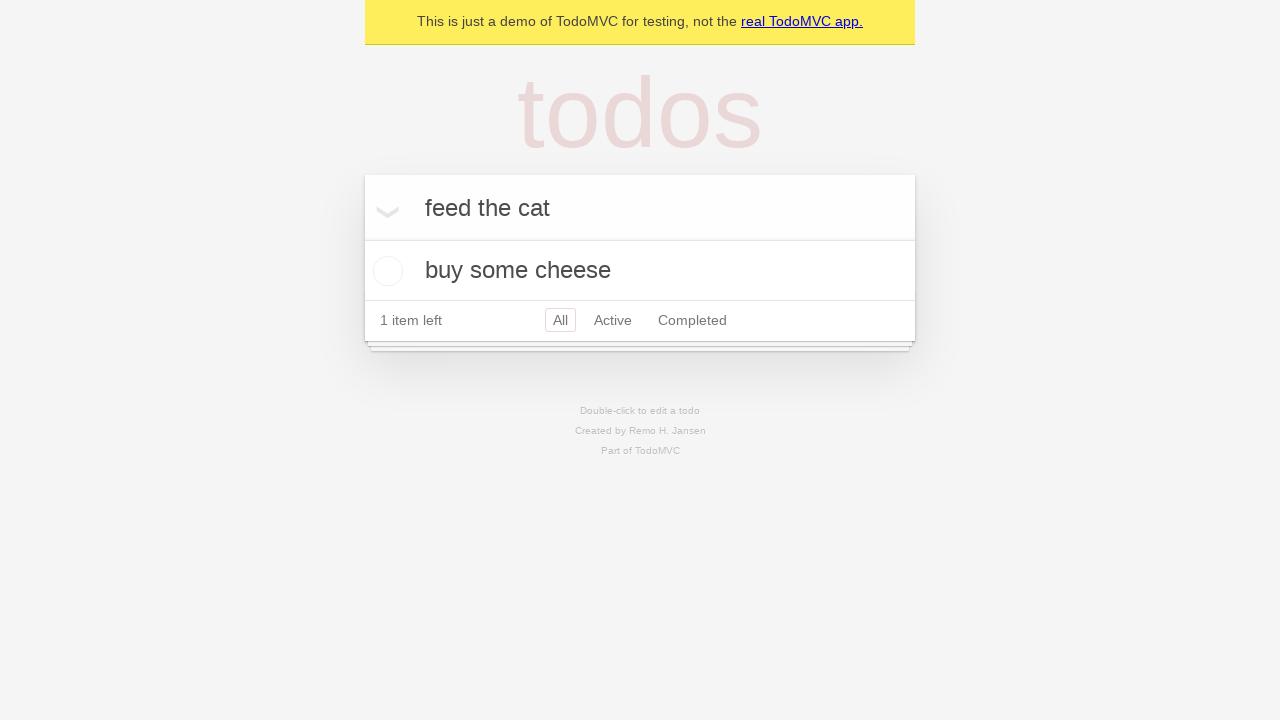

Pressed Enter to create todo item 'feed the cat' on internal:attr=[placeholder="What needs to be done?"i]
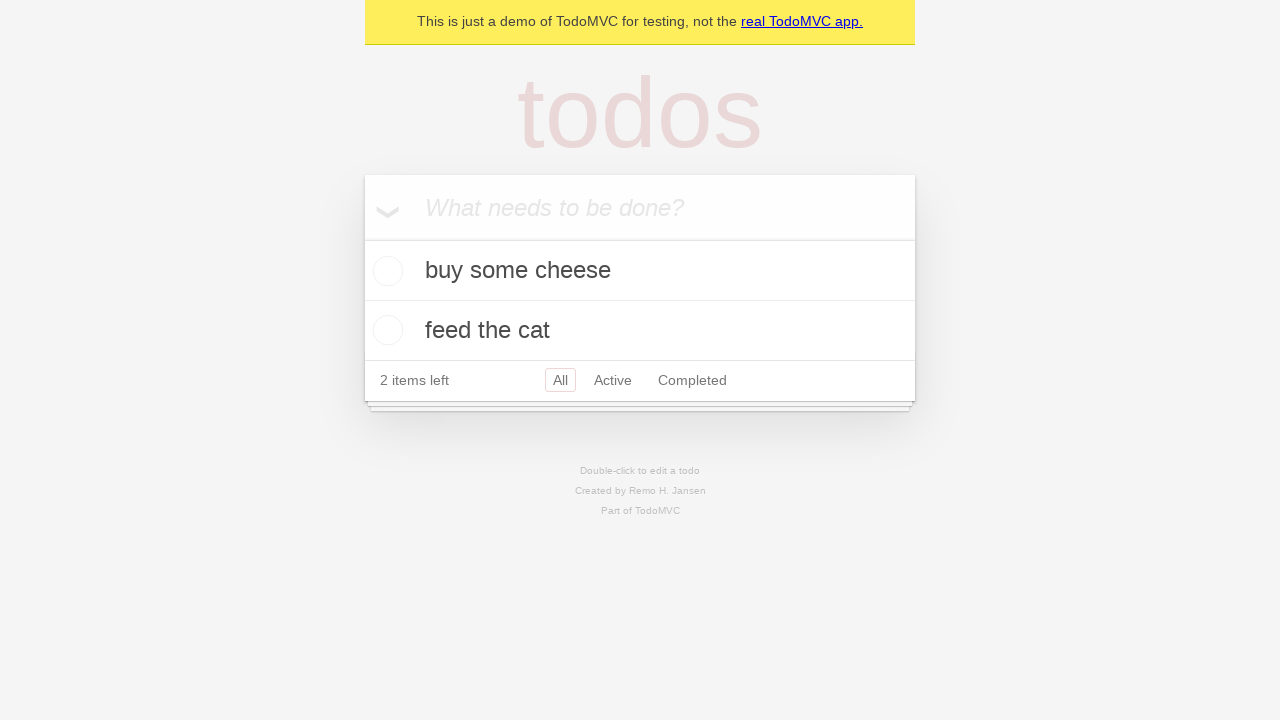

Filled todo input with 'book a doctors appointment' on internal:attr=[placeholder="What needs to be done?"i]
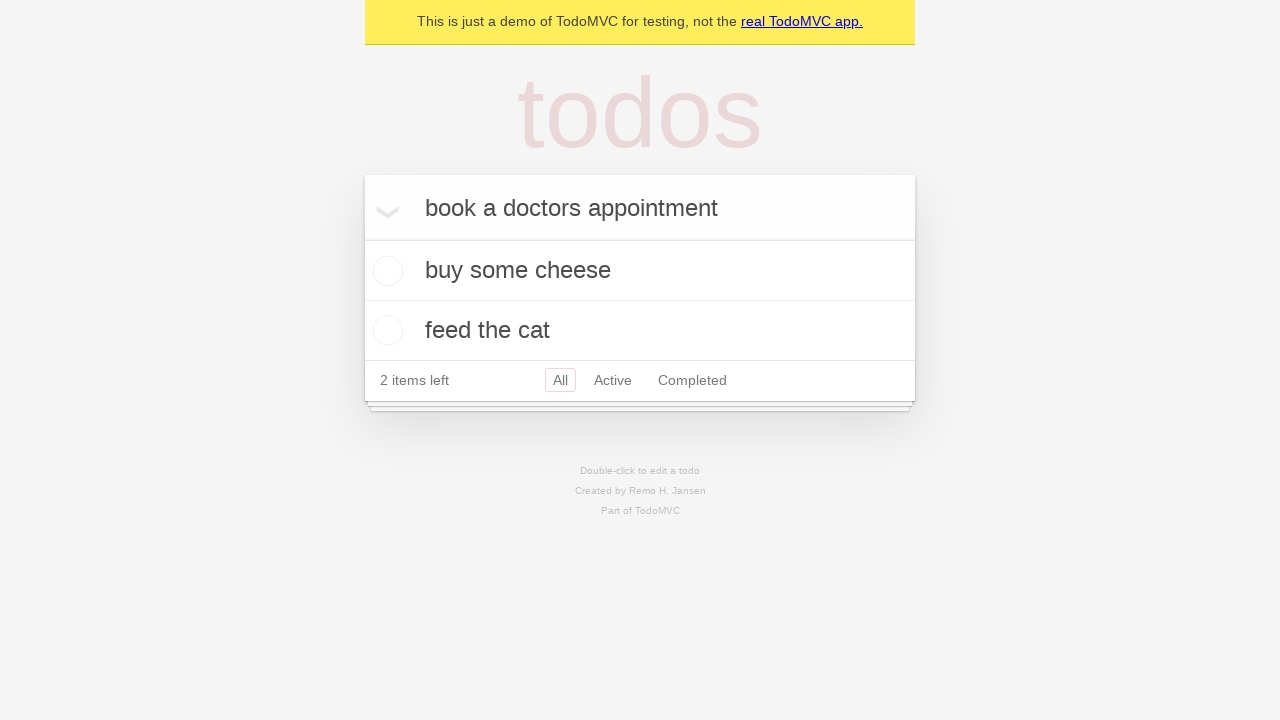

Pressed Enter to create todo item 'book a doctors appointment' on internal:attr=[placeholder="What needs to be done?"i]
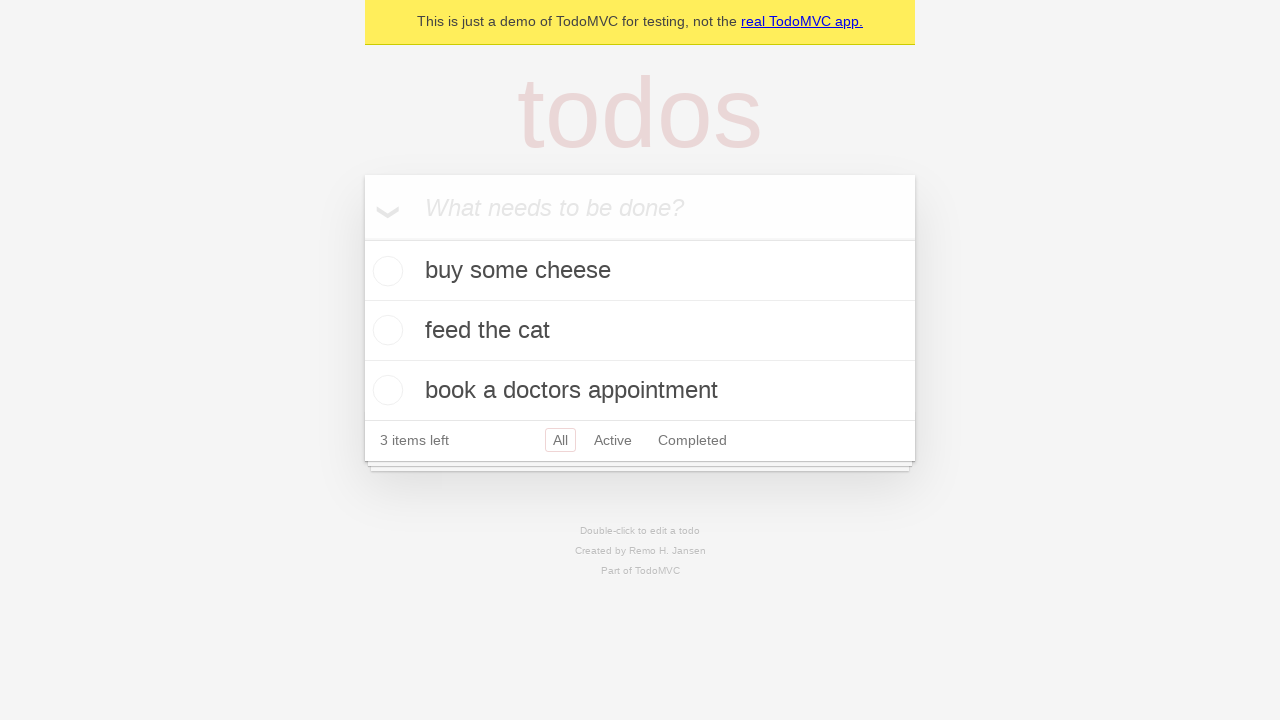

Retrieved all todo items
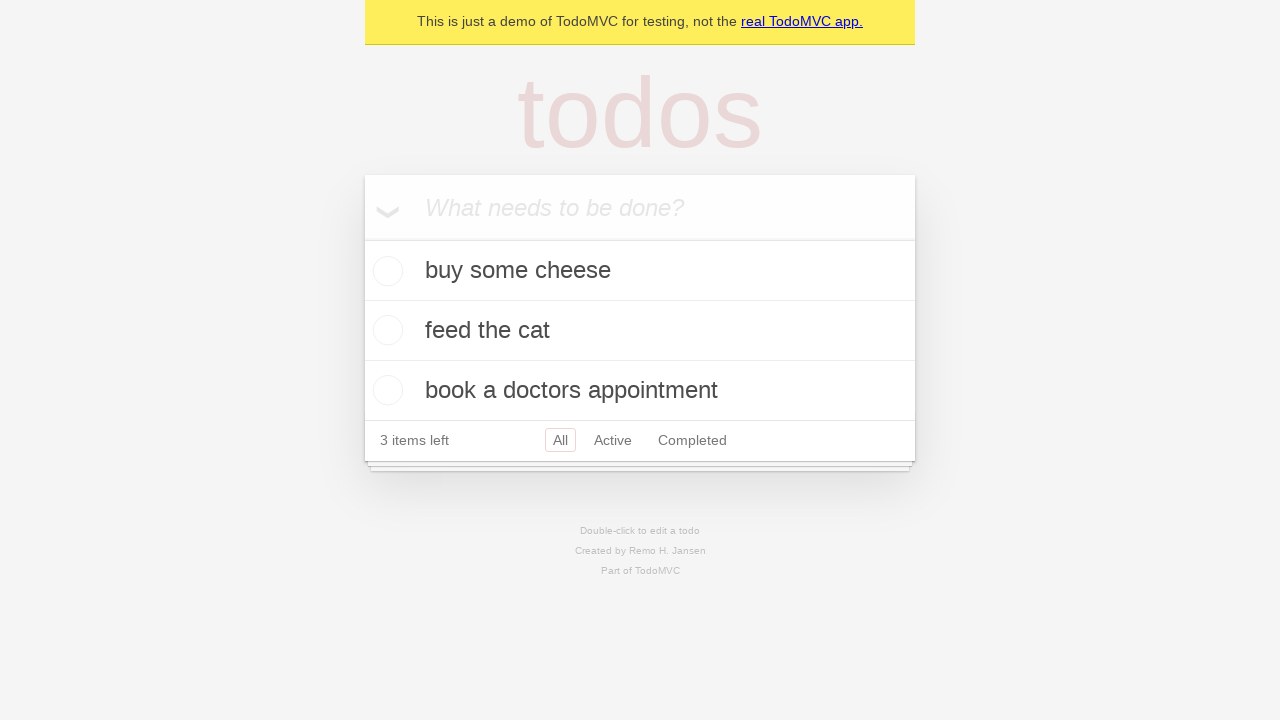

Selected the second todo item
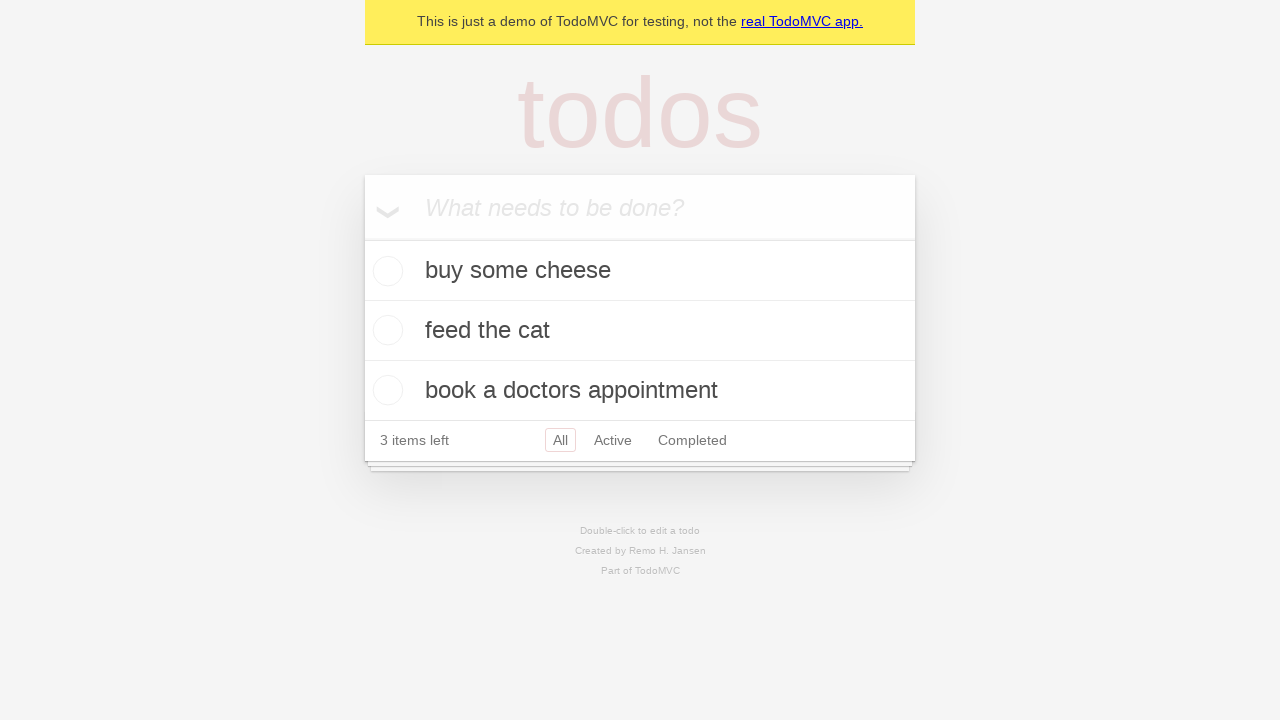

Double-clicked second todo item to enter edit mode at (640, 331) on internal:testid=[data-testid="todo-item"s] >> nth=1
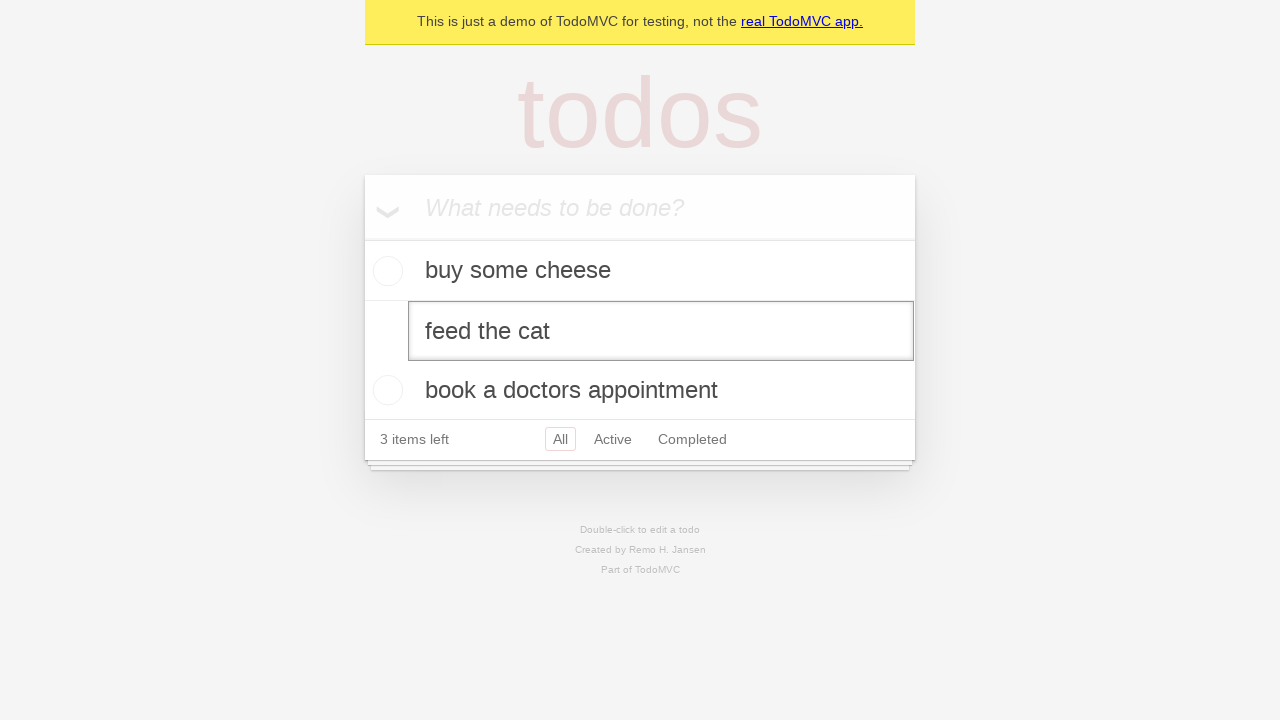

Changed todo text from 'feed the cat' to 'buy some sausages' on internal:testid=[data-testid="todo-item"s] >> nth=1 >> internal:role=textbox[nam
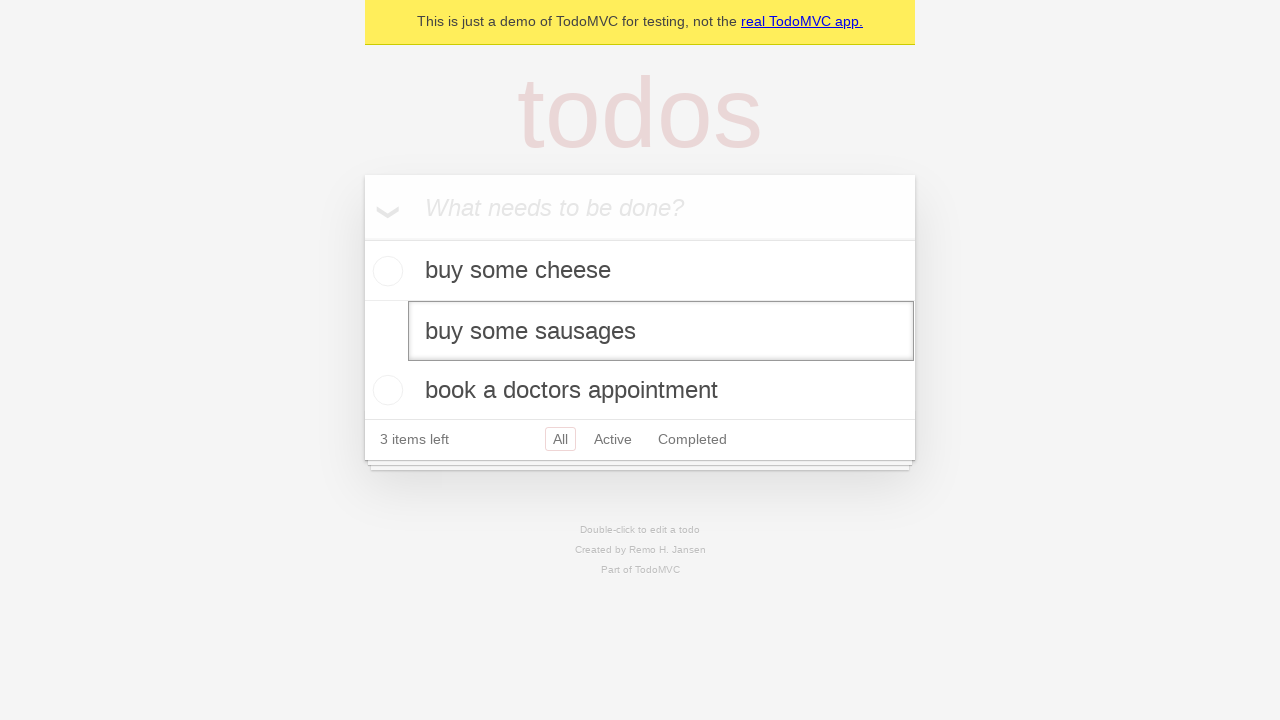

Pressed Enter to save the edited todo item on internal:testid=[data-testid="todo-item"s] >> nth=1 >> internal:role=textbox[nam
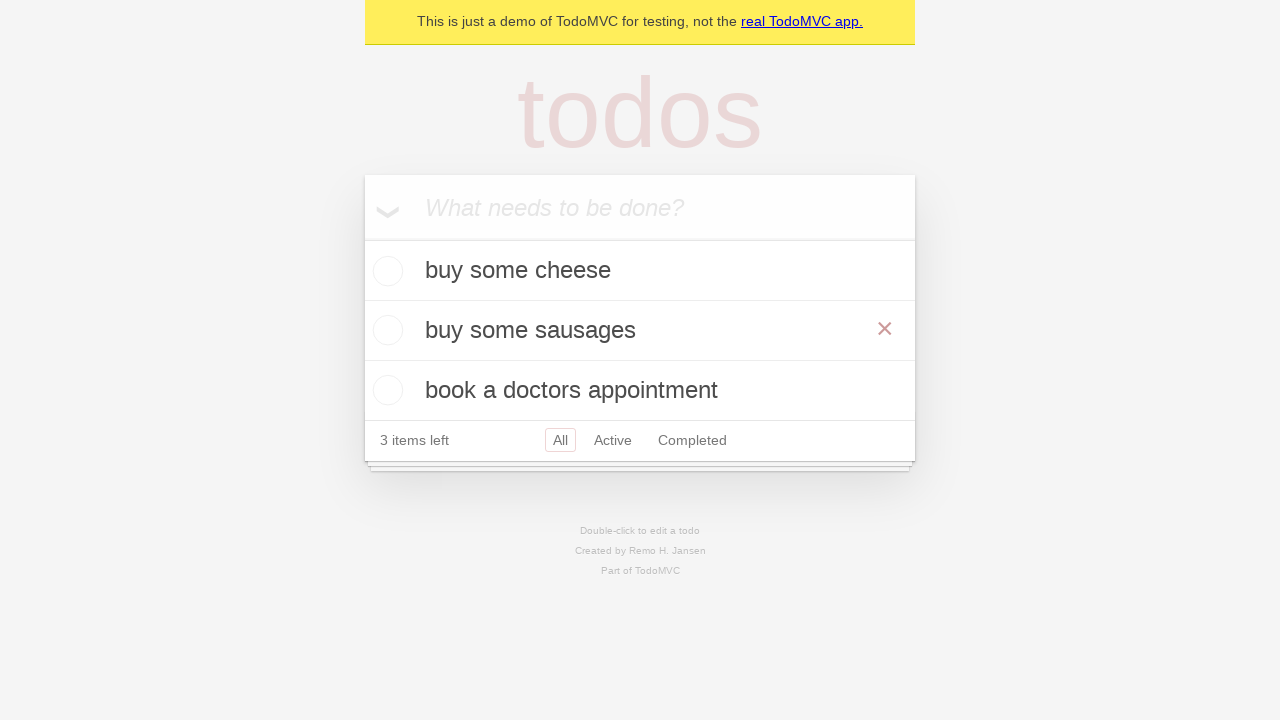

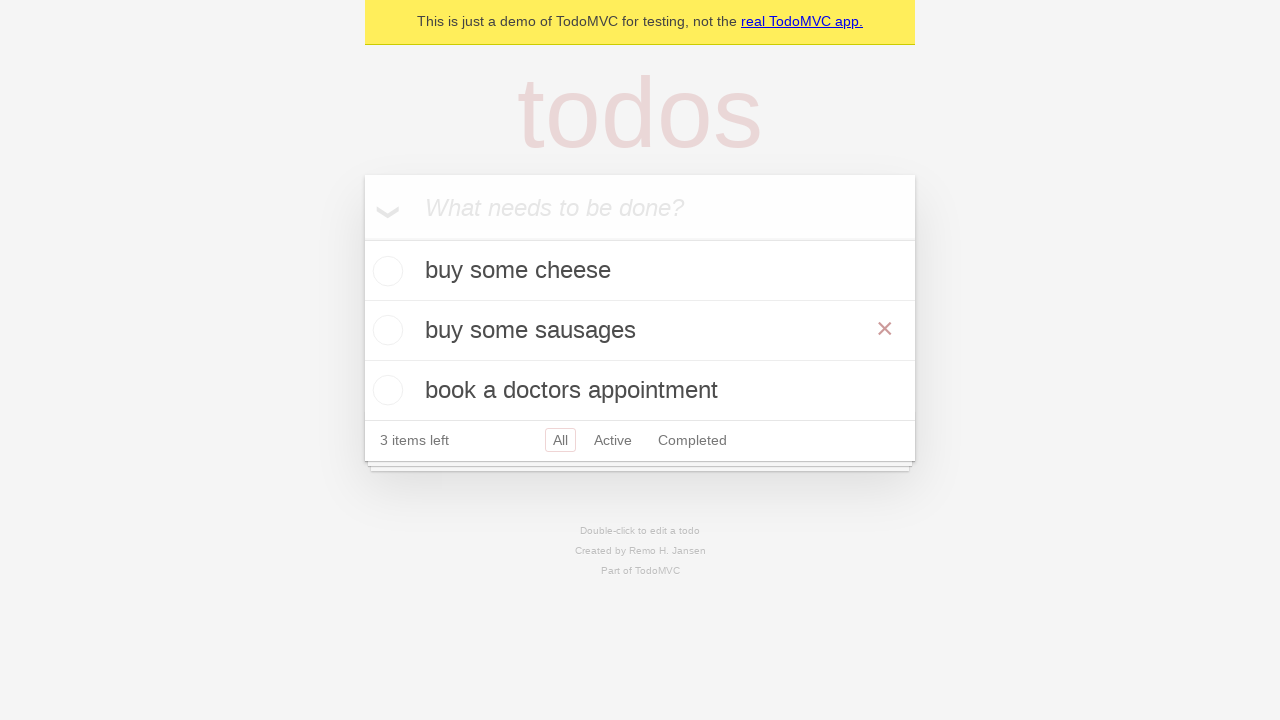